Navigates to a practice page and selects a specific checkbox (Benz) from a list of checkboxes

Starting URL: https://www.letskodeit.com/practice

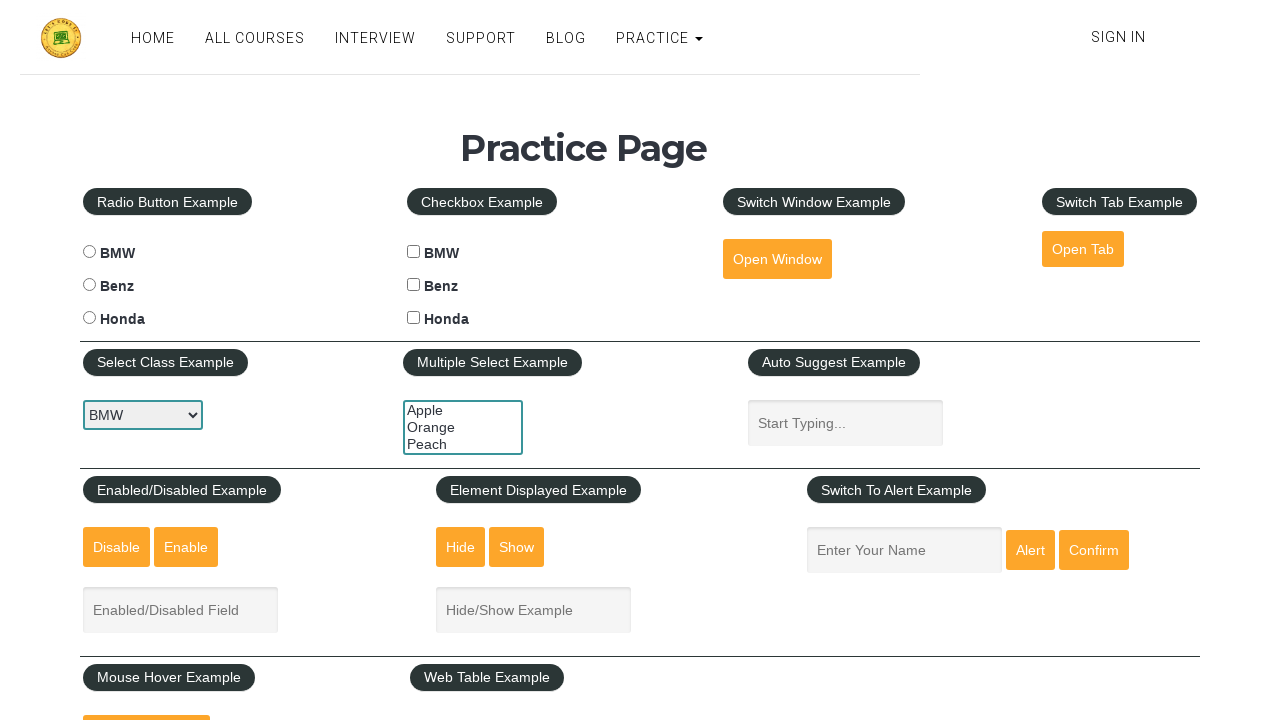

Navigated to practice page
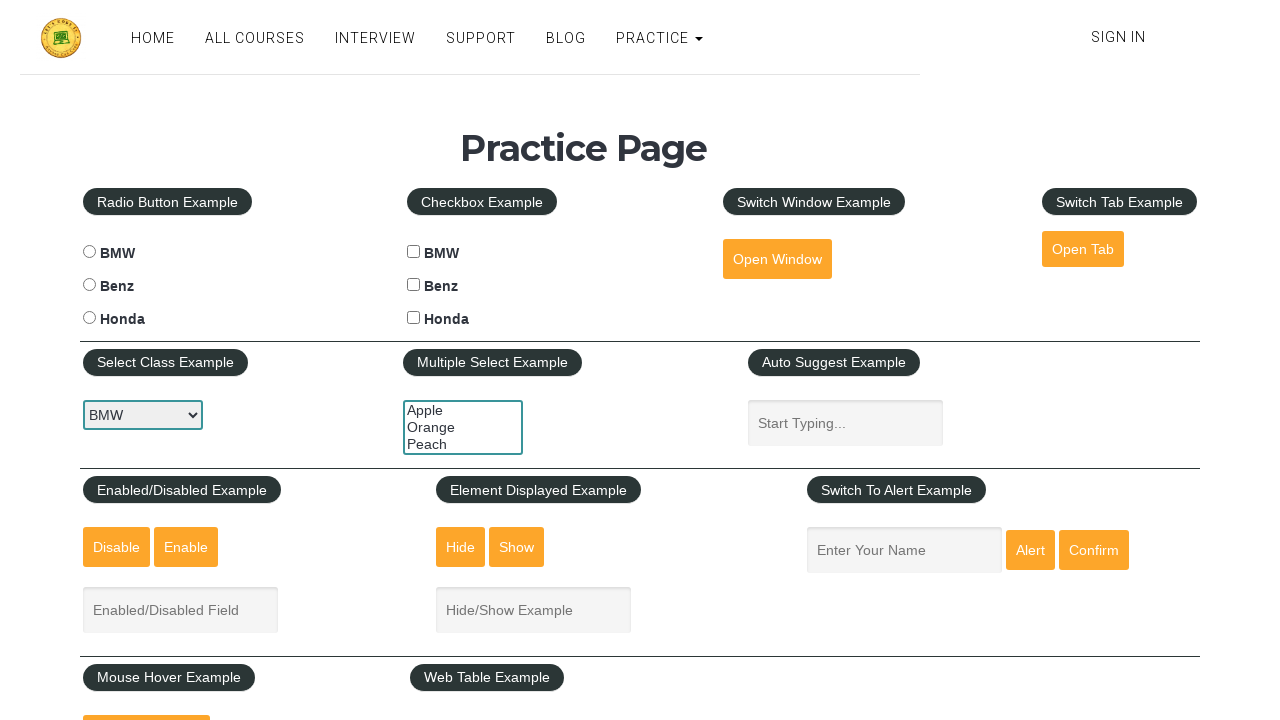

Selected Benz checkbox at (414, 285) on input#benzcheck
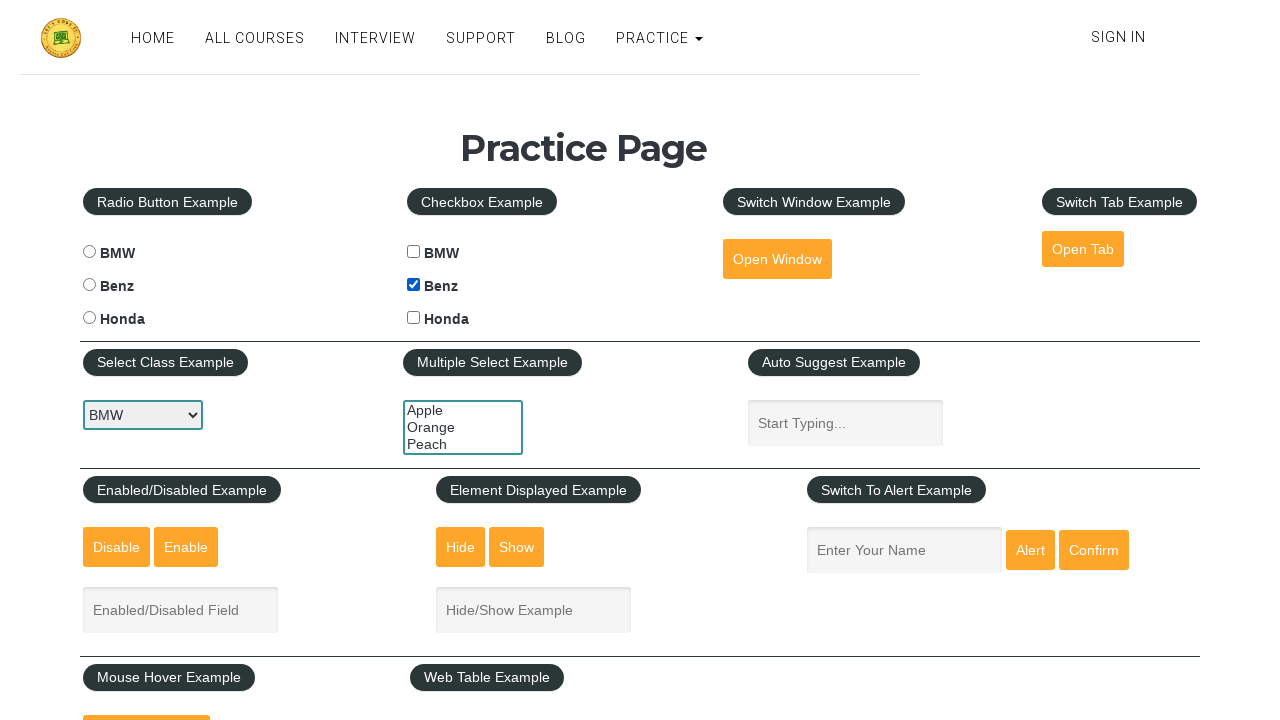

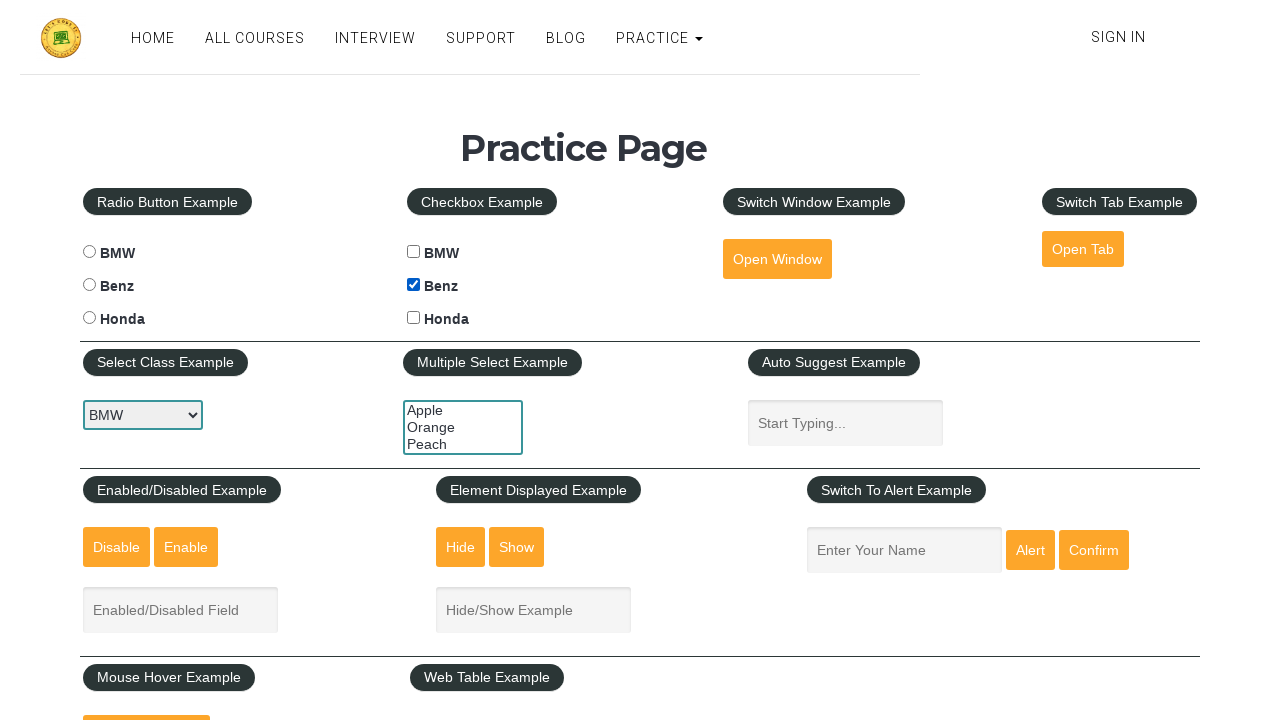